Tests form input functionality by entering a name into the fourth input field on a tutorial page

Starting URL: https://www.hyrtutorials.com/p/add-padding-to-containers.html

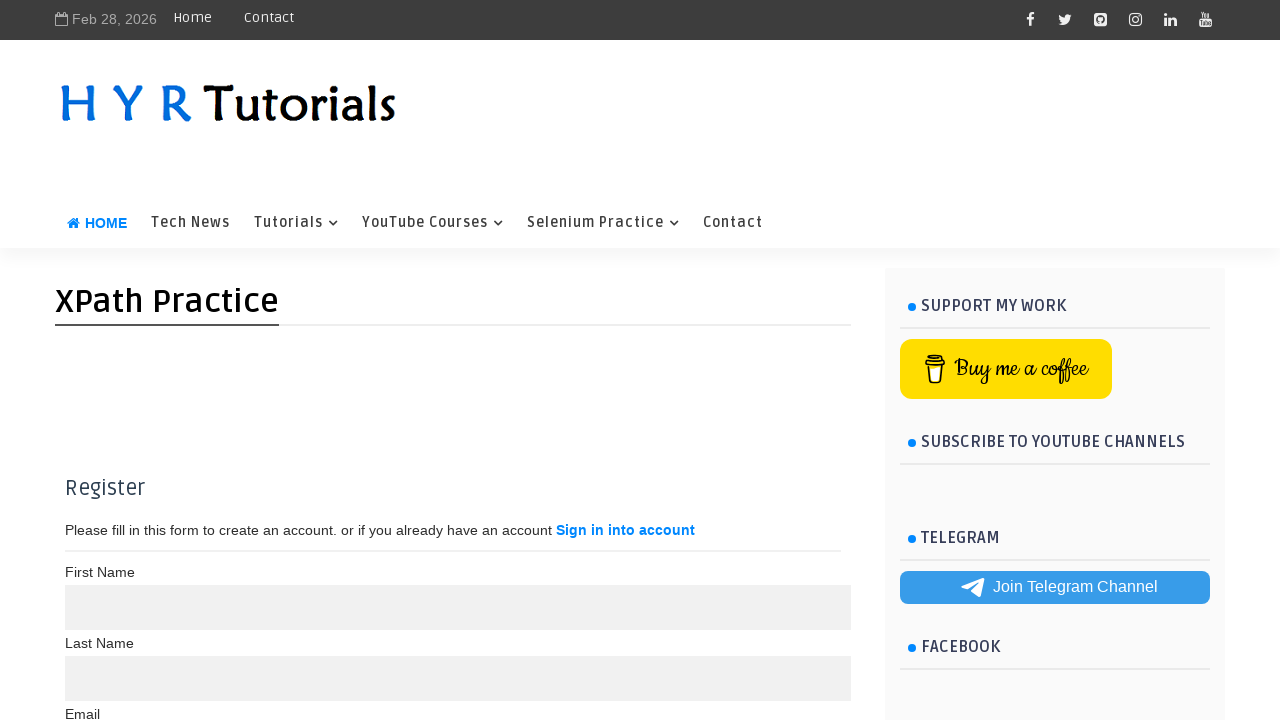

Navigated to Hyrtext tutorial page
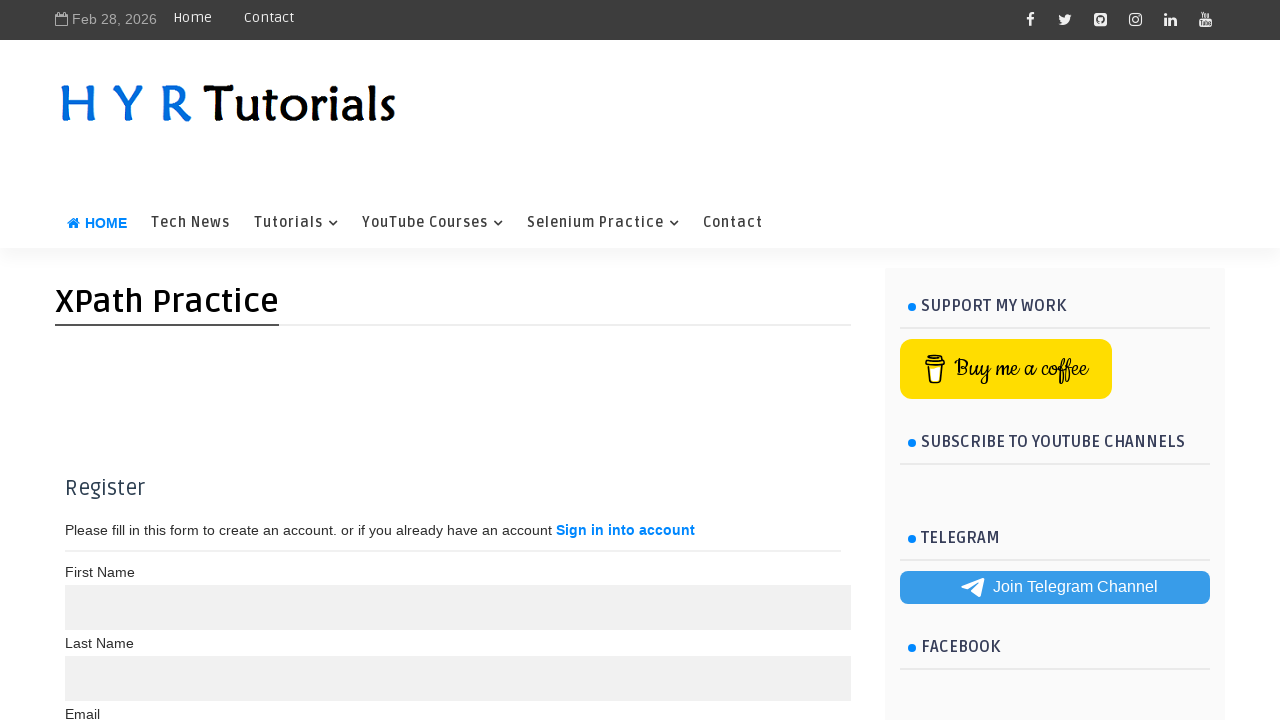

Filled the fourth input field with 'prathap' on //input[4]
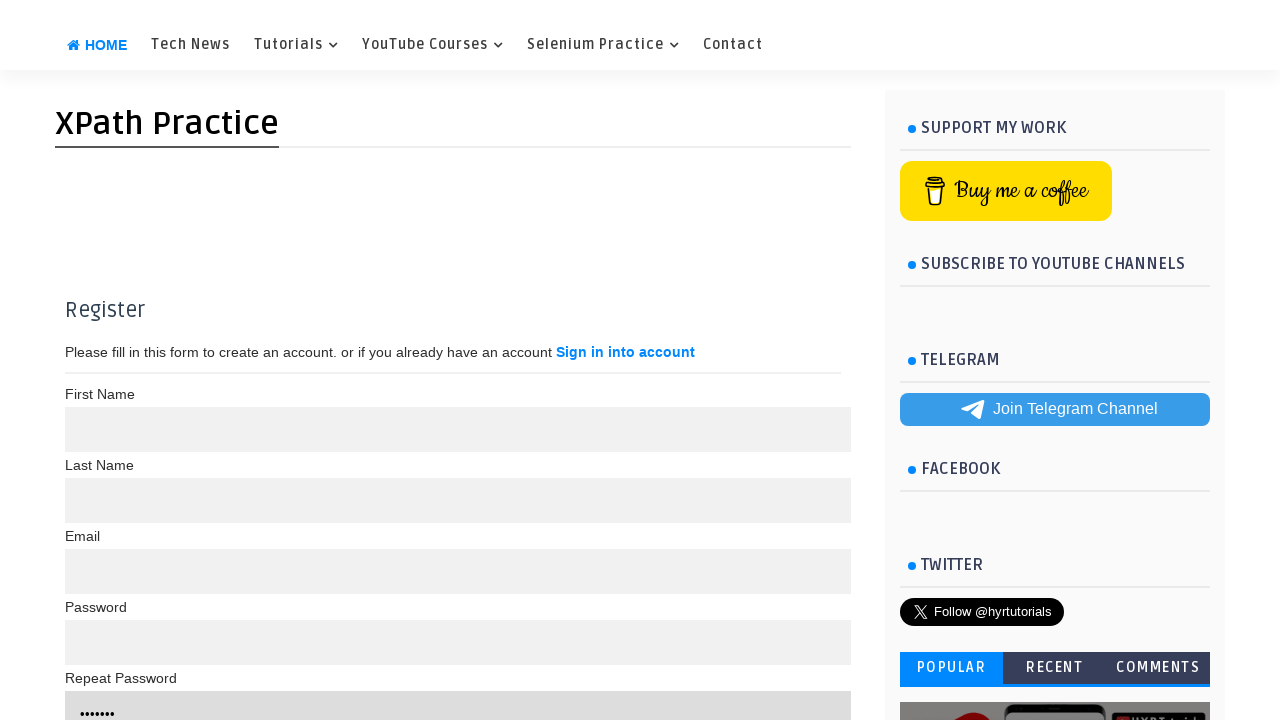

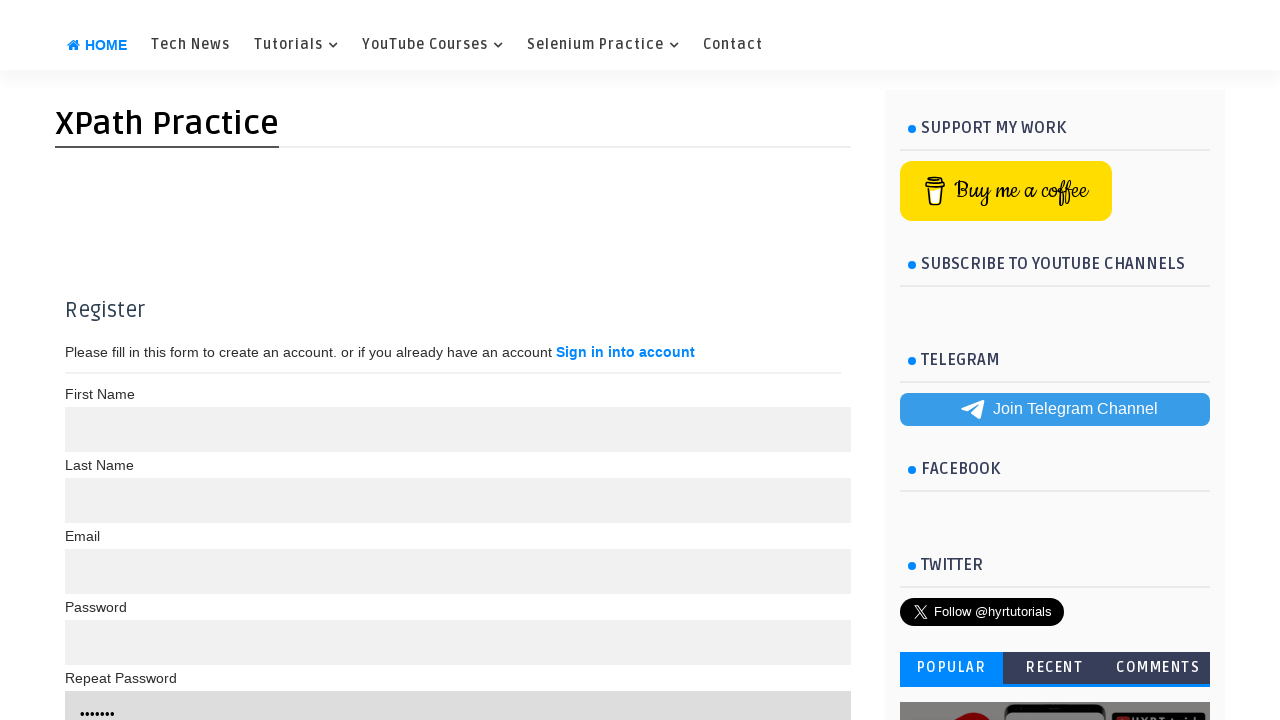